Tests navigation elements on the ilCarro car rental website by locating various header links and clicking on the registration button

Starting URL: https://ilcarro.web.app/search

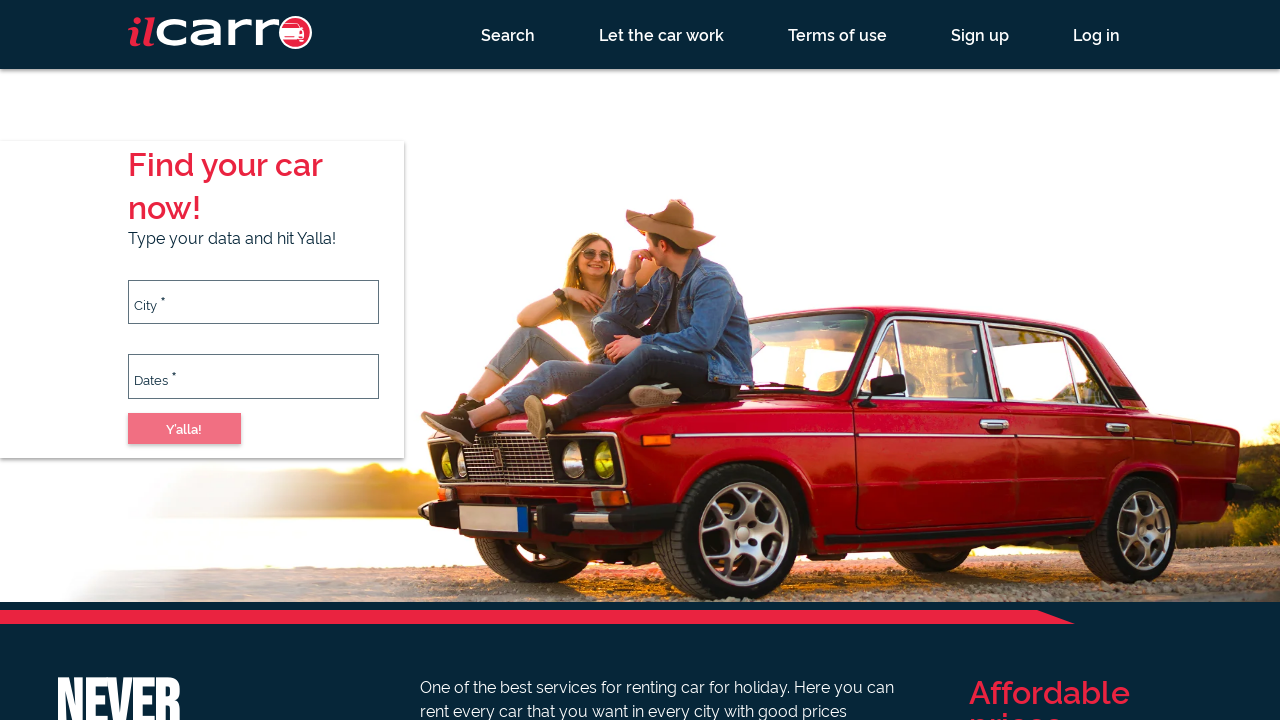

Waited for search button element to be visible
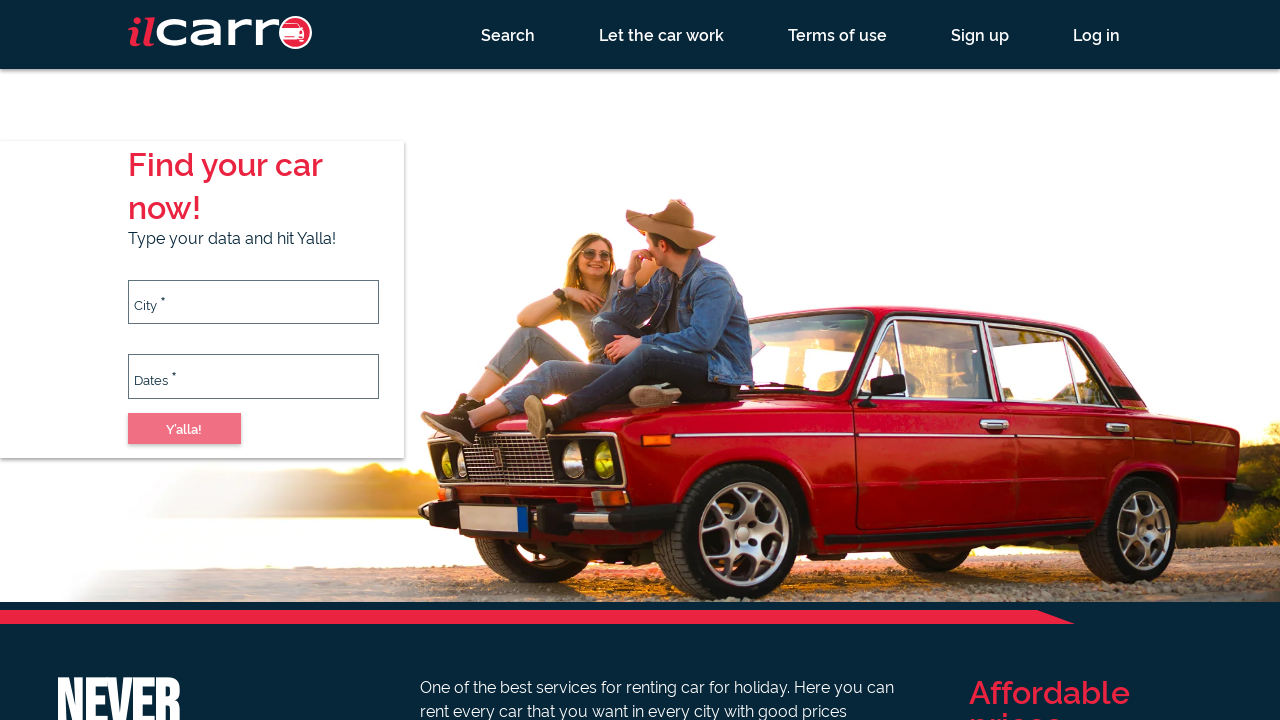

Waited for Let Car Work button to be visible
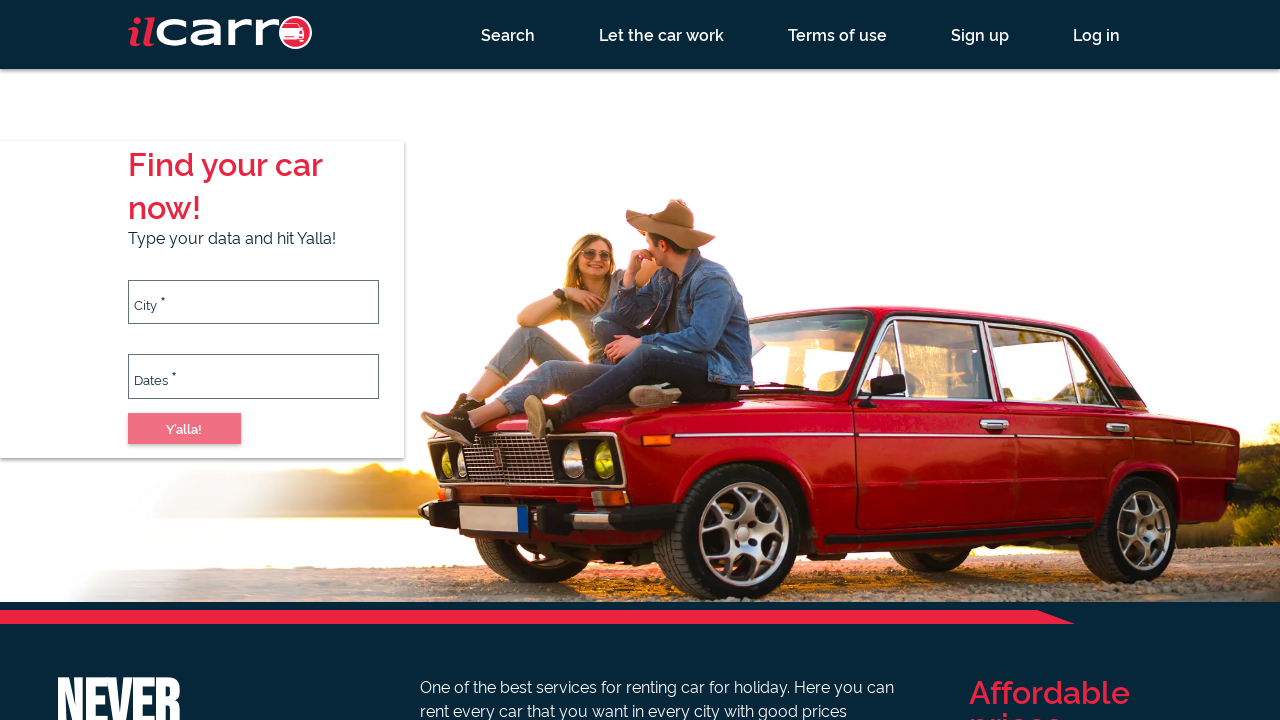

Waited for Terms of Use button to be visible
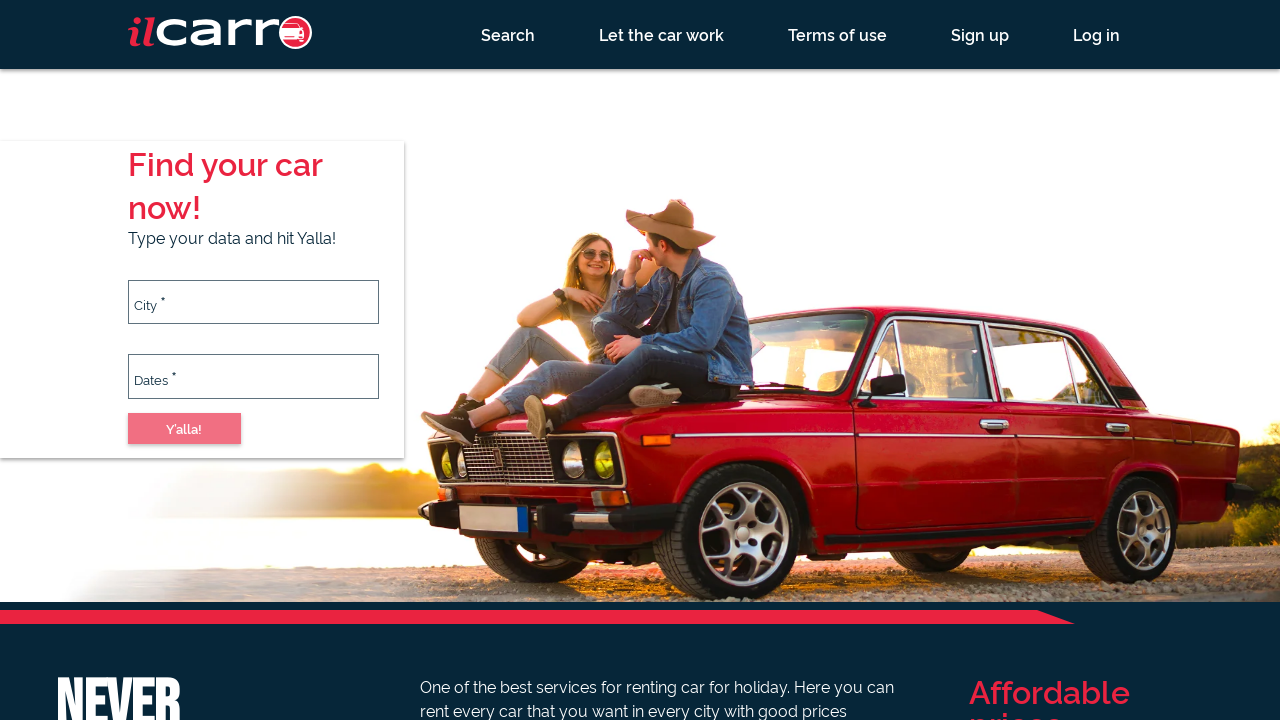

Clicked the Registration button at (980, 34) on *[ng-reflect-router-link='registration']
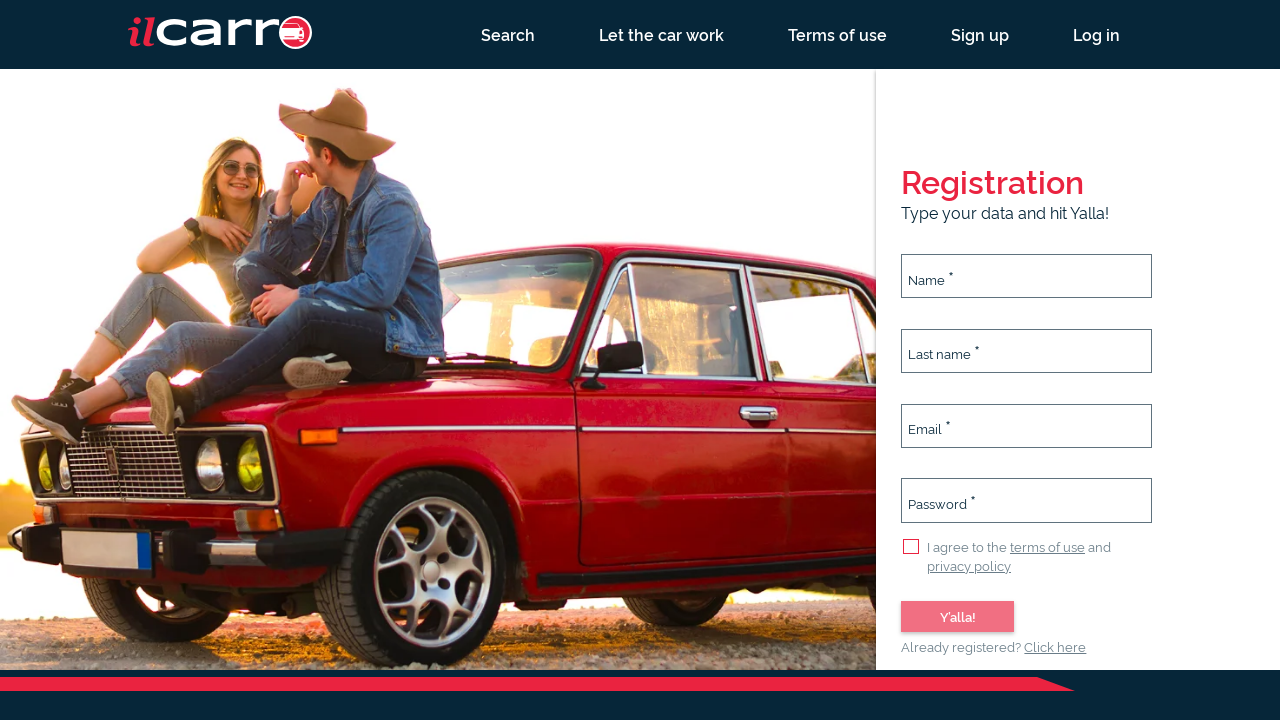

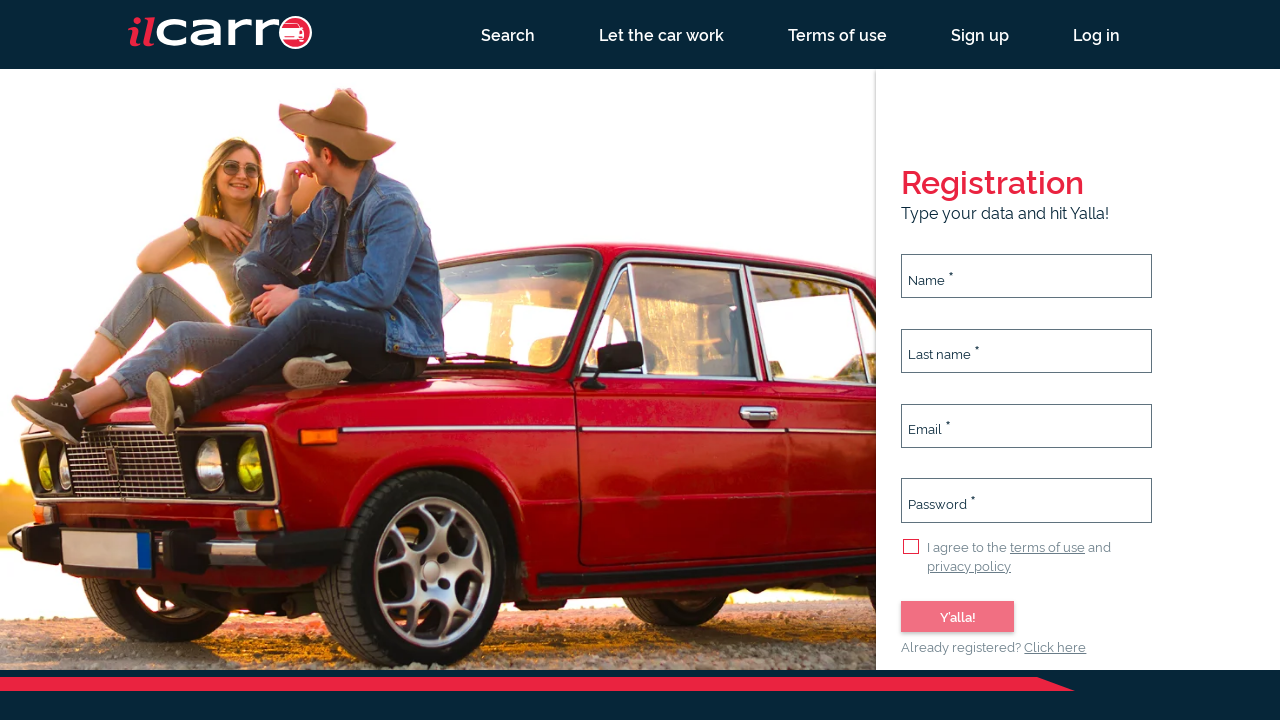